Navigates to a vegetable offers page and filters table rows to find items containing "Rice" and retrieves their prices

Starting URL: https://rahulshettyacademy.com/seleniumPractise/#/offers

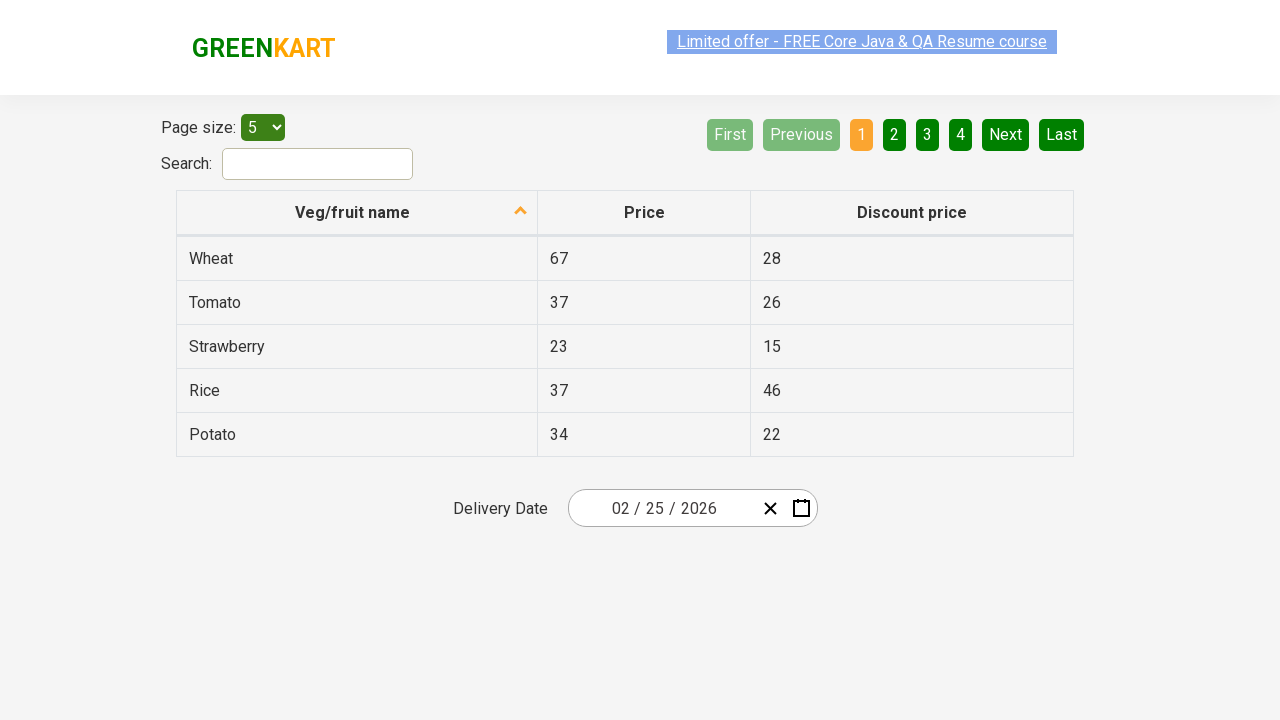

Waited for vegetable offers table to load
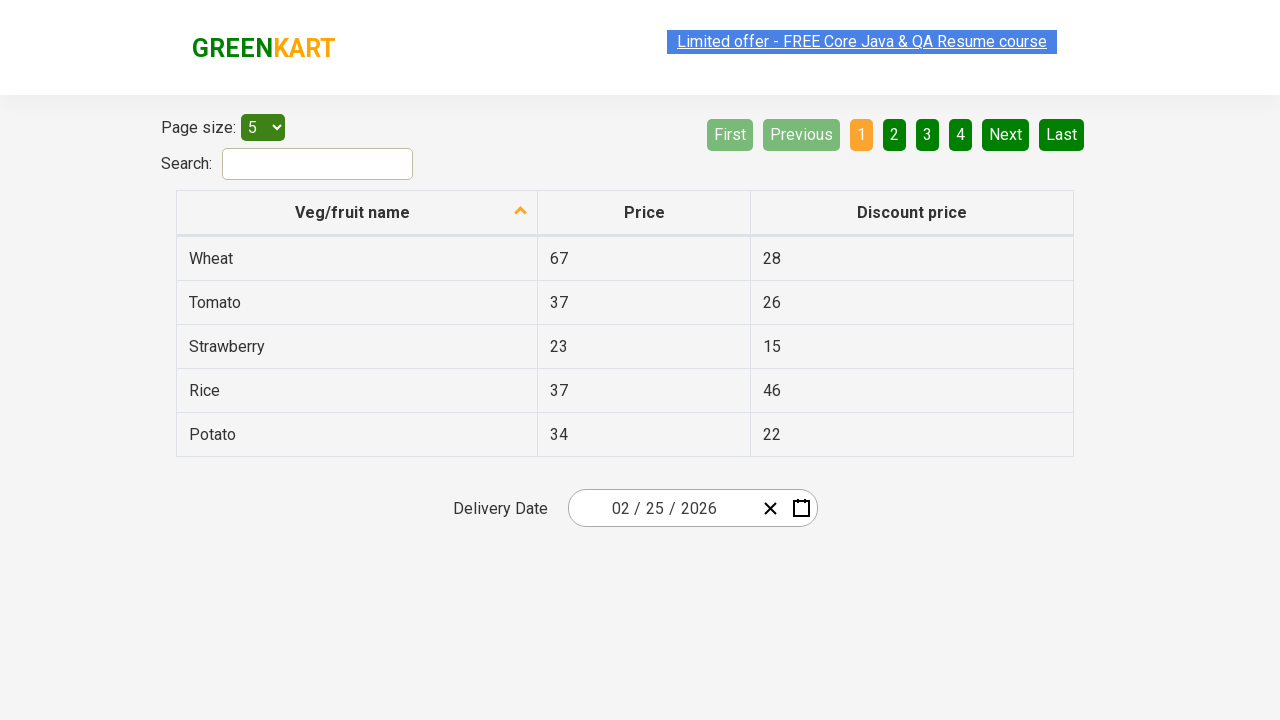

Retrieved all vegetable name cells from table first column
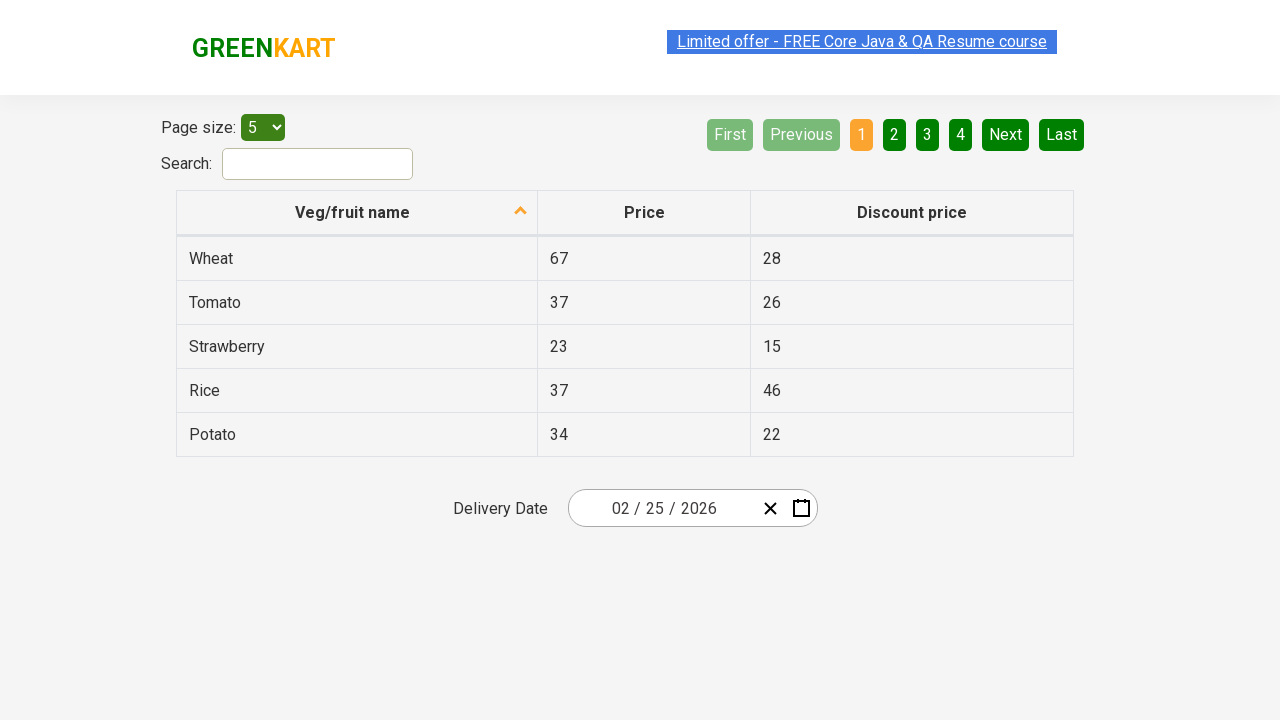

Retrieved vegetable cell text content: Wheat
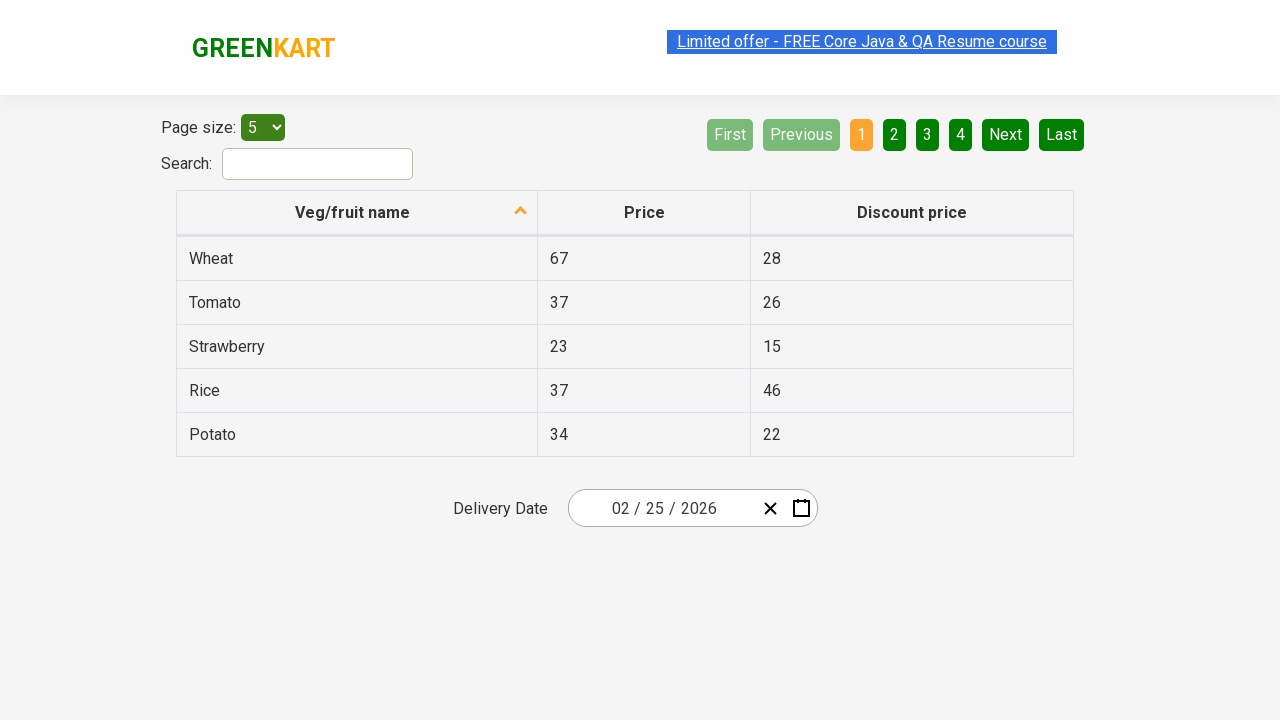

Retrieved vegetable cell text content: Tomato
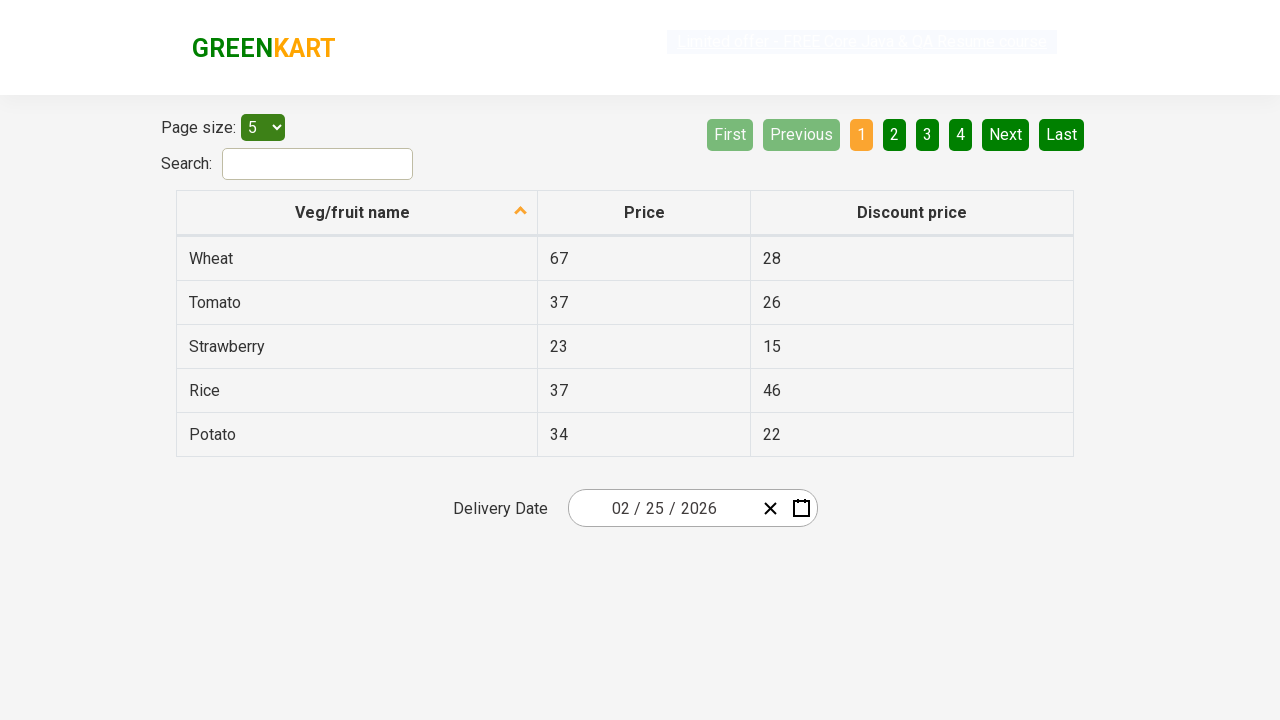

Retrieved vegetable cell text content: Strawberry
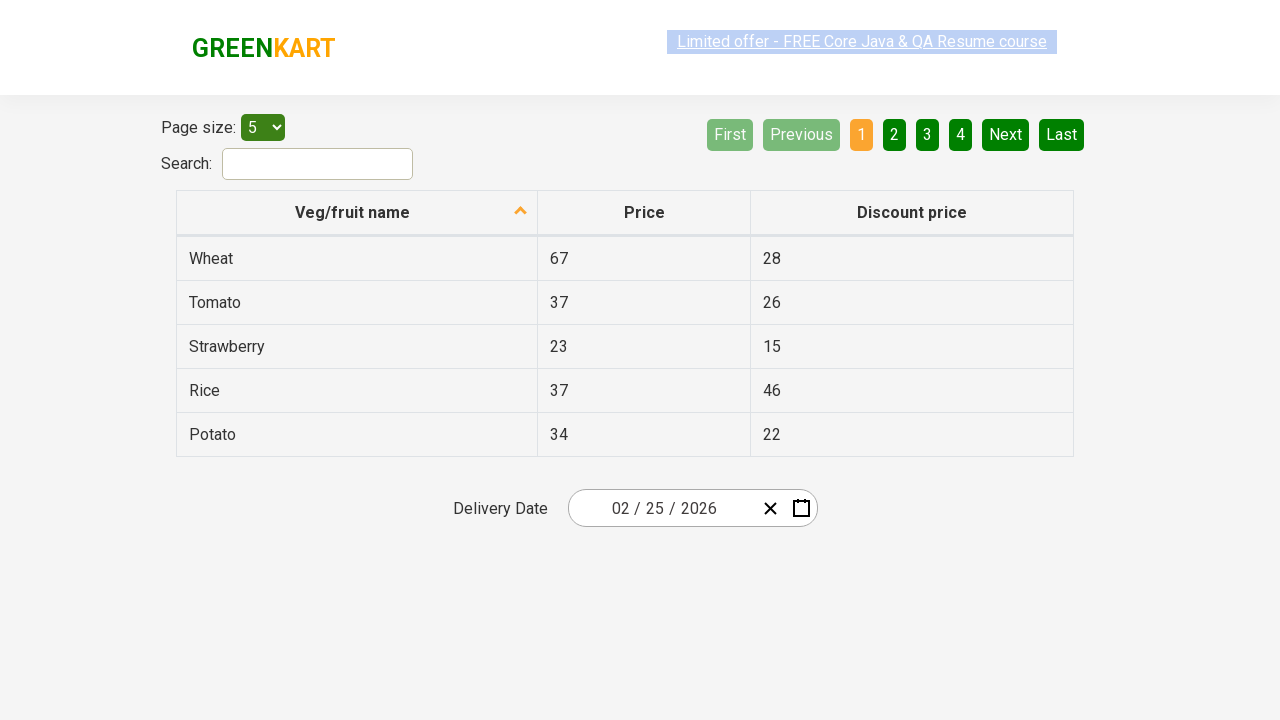

Retrieved vegetable cell text content: Rice
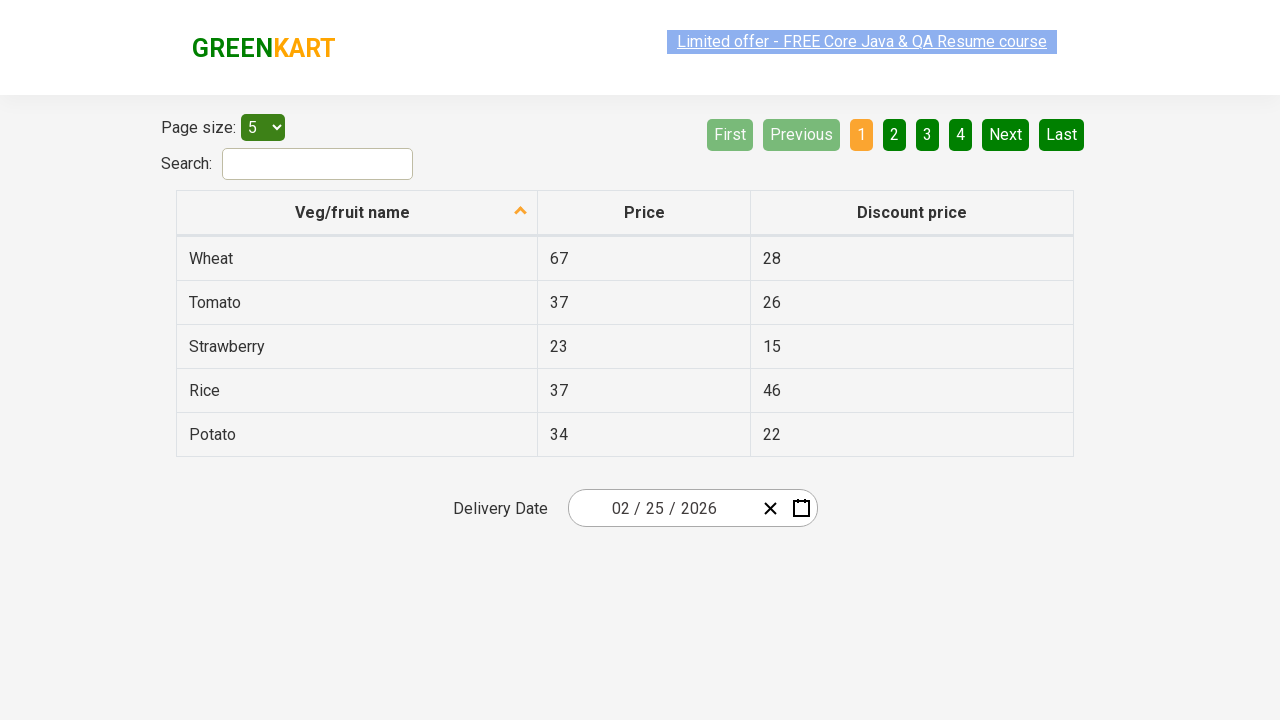

Found Rice item 'Rice' with price: 37
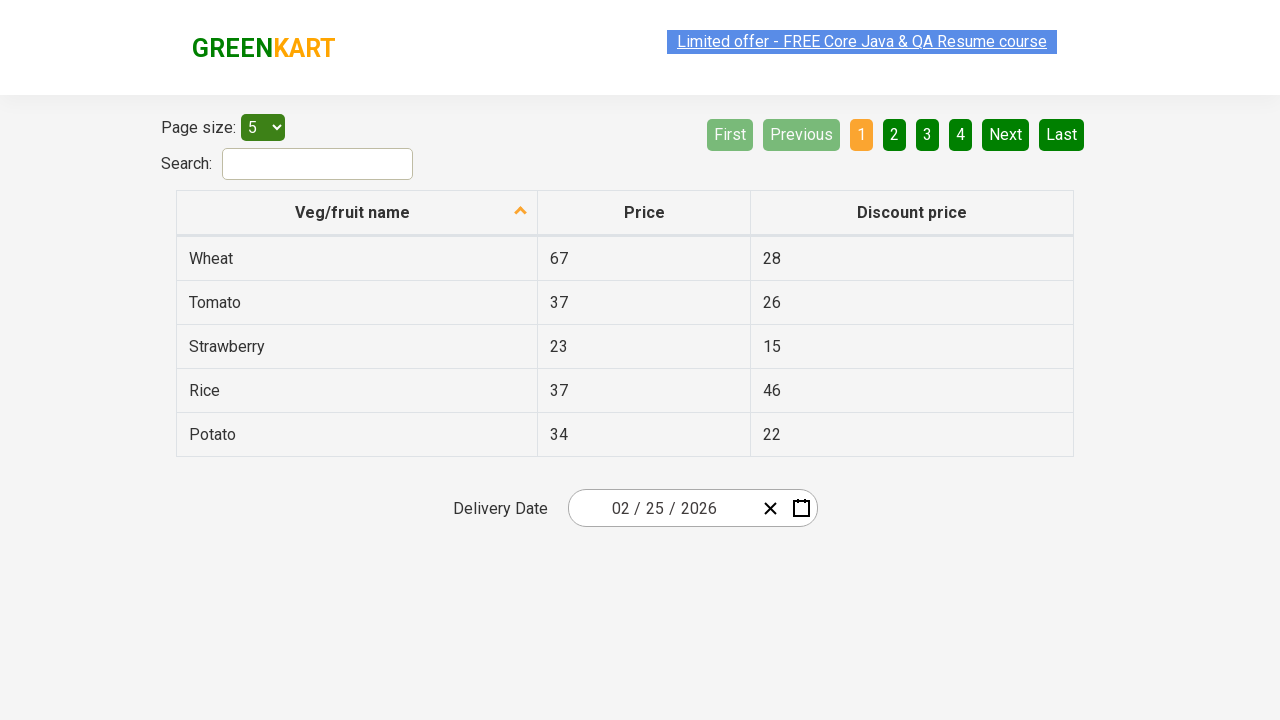

Retrieved vegetable cell text content: Potato
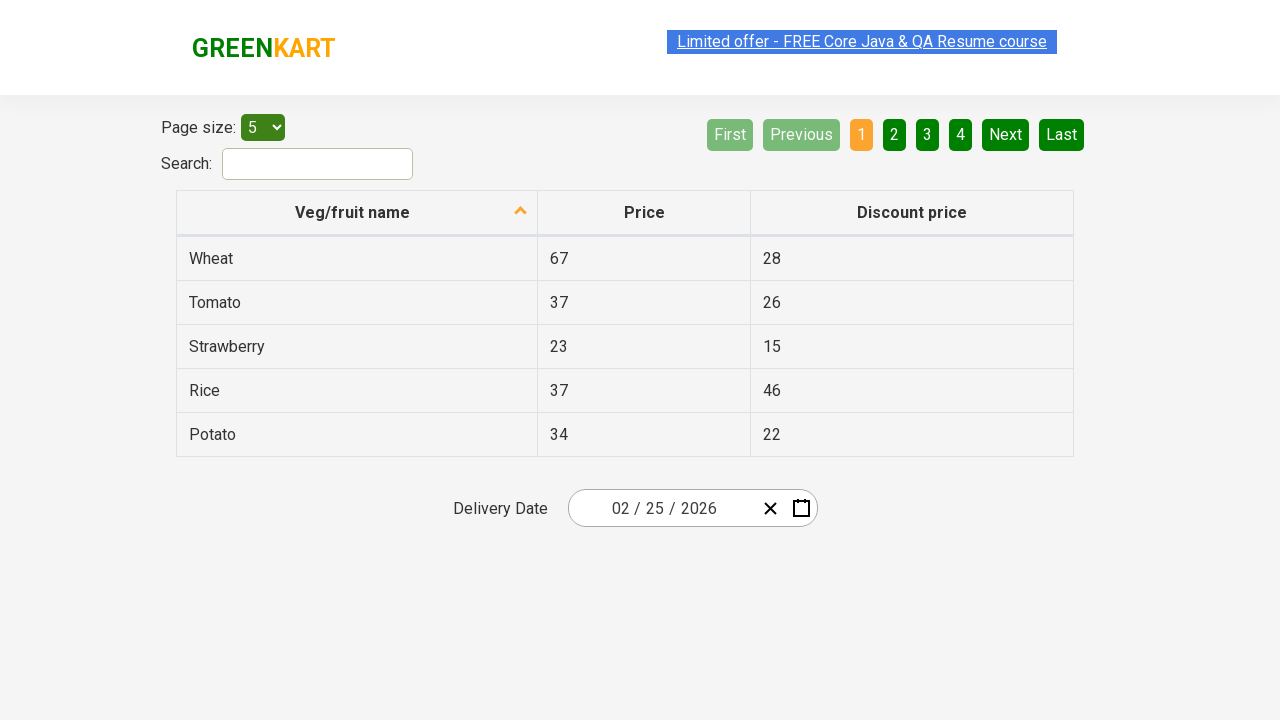

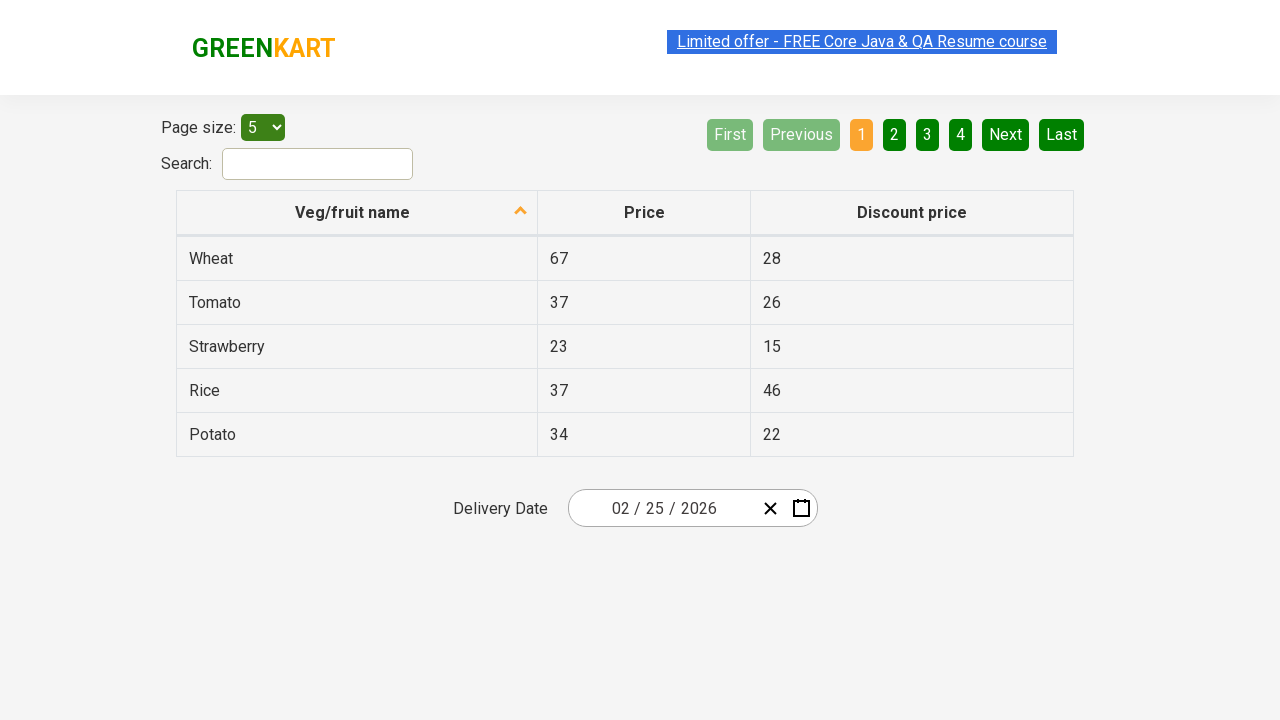